Tests a web form by filling in a text field and submitting the form, then verifying the success message

Starting URL: https://www.selenium.dev/selenium/web/web-form.html

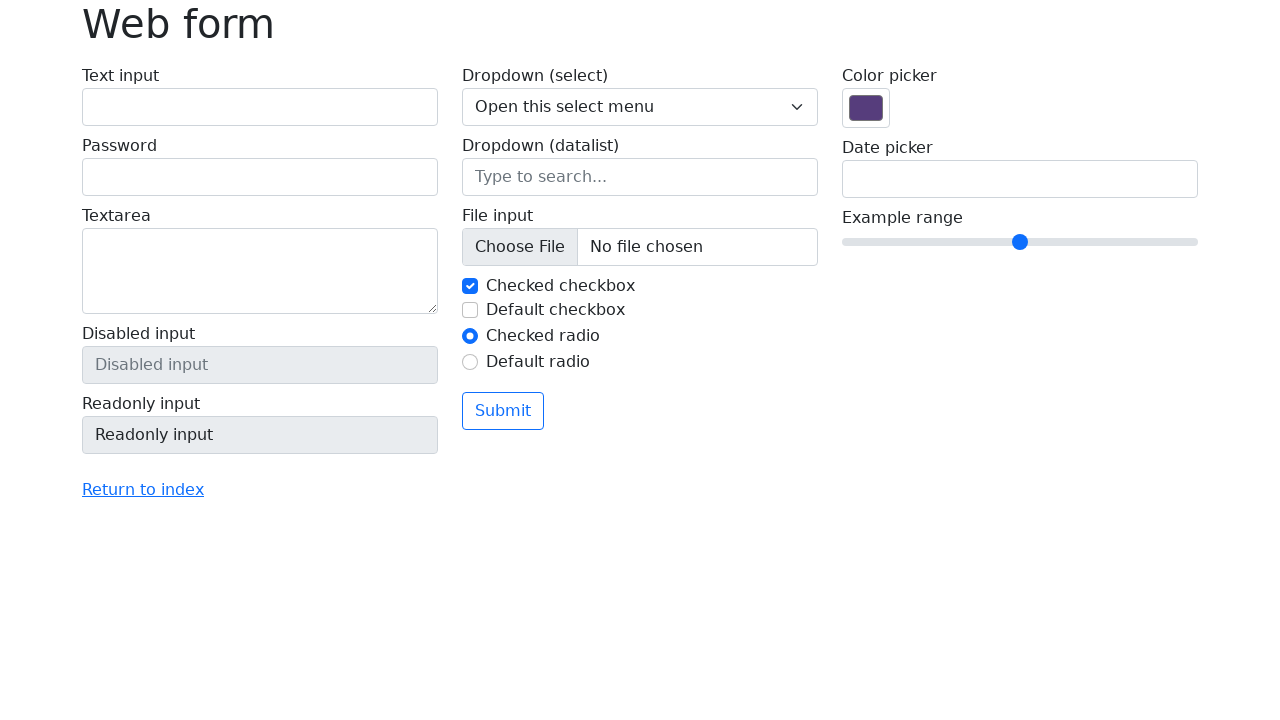

Filled text input field with 'Selenium' on input[name='my-text']
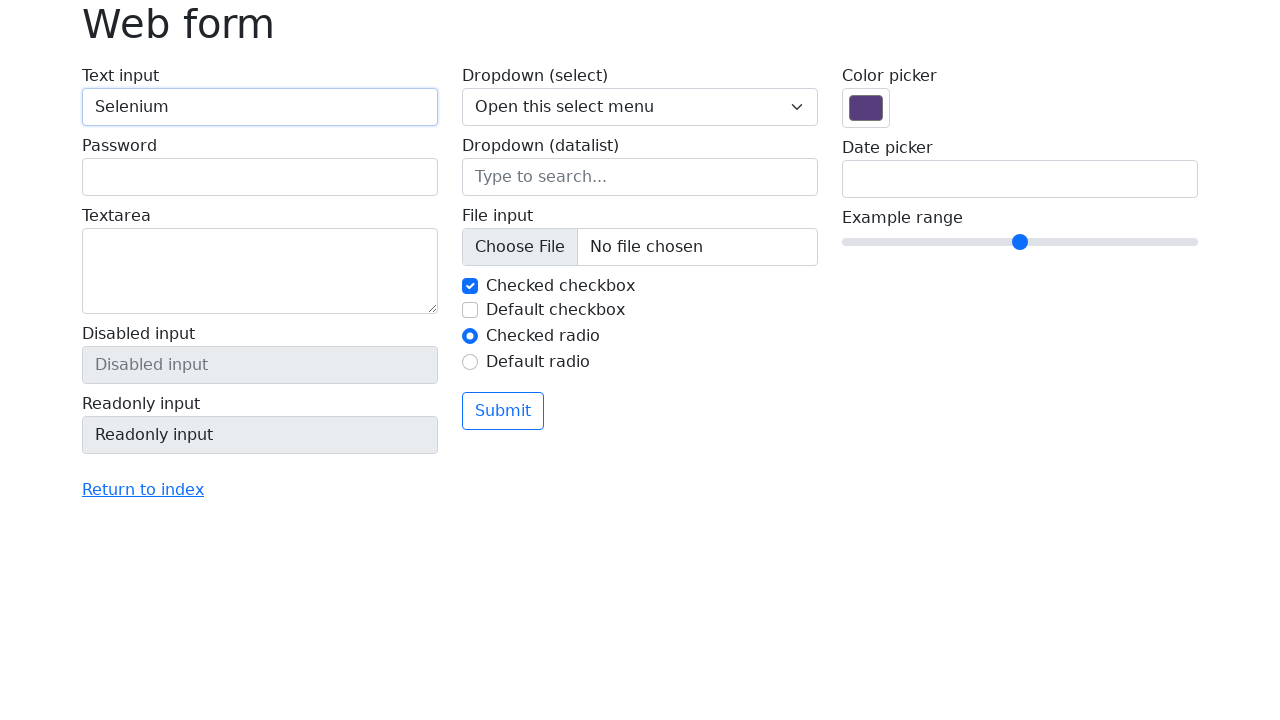

Clicked submit button at (503, 411) on button
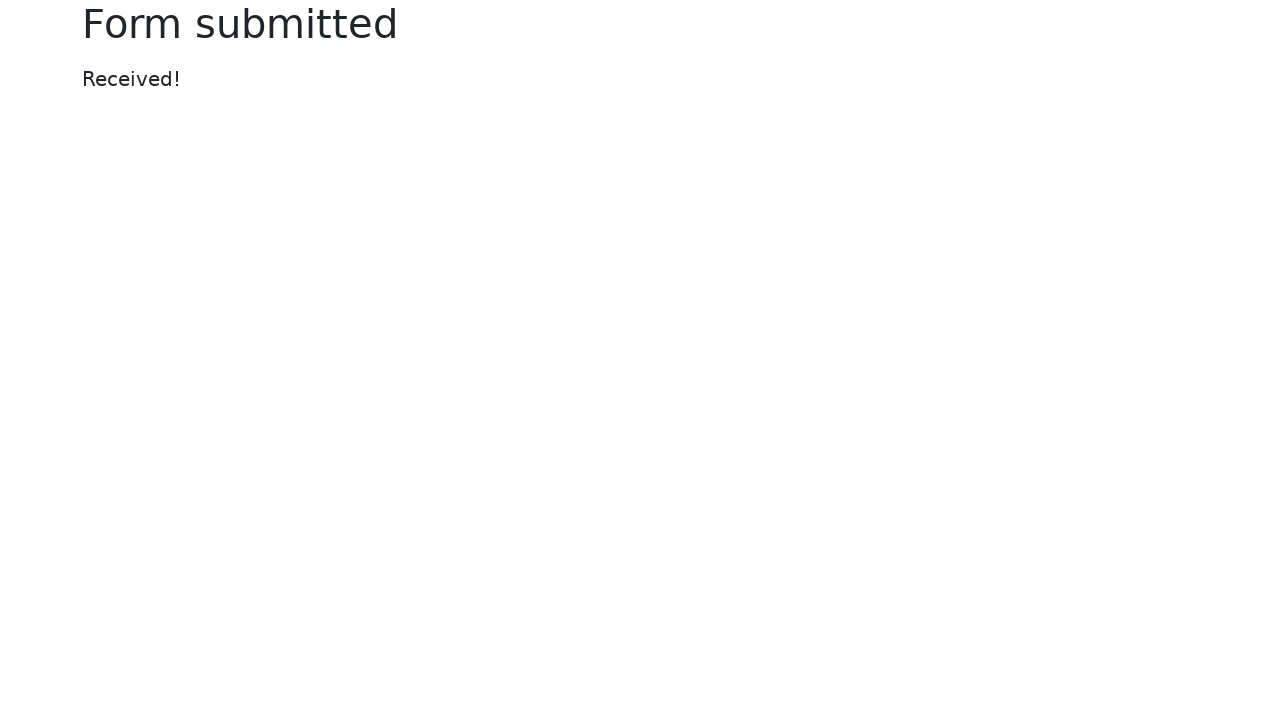

Success message appeared on the page
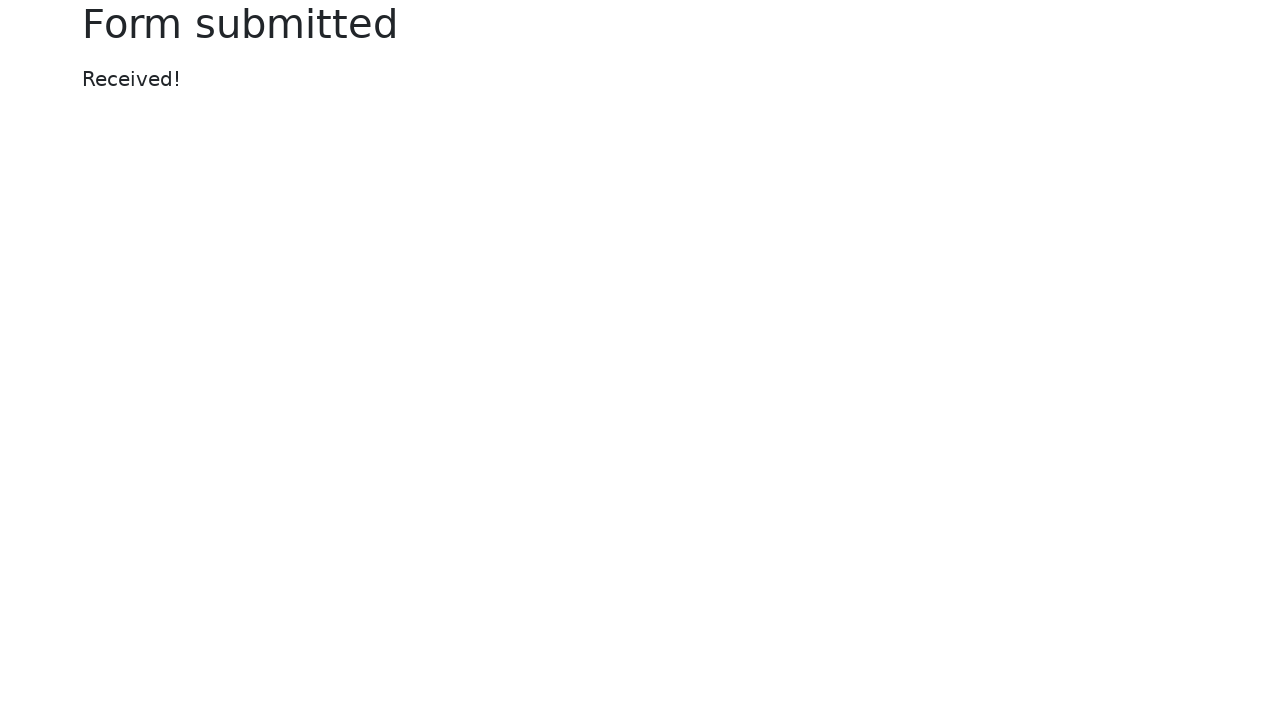

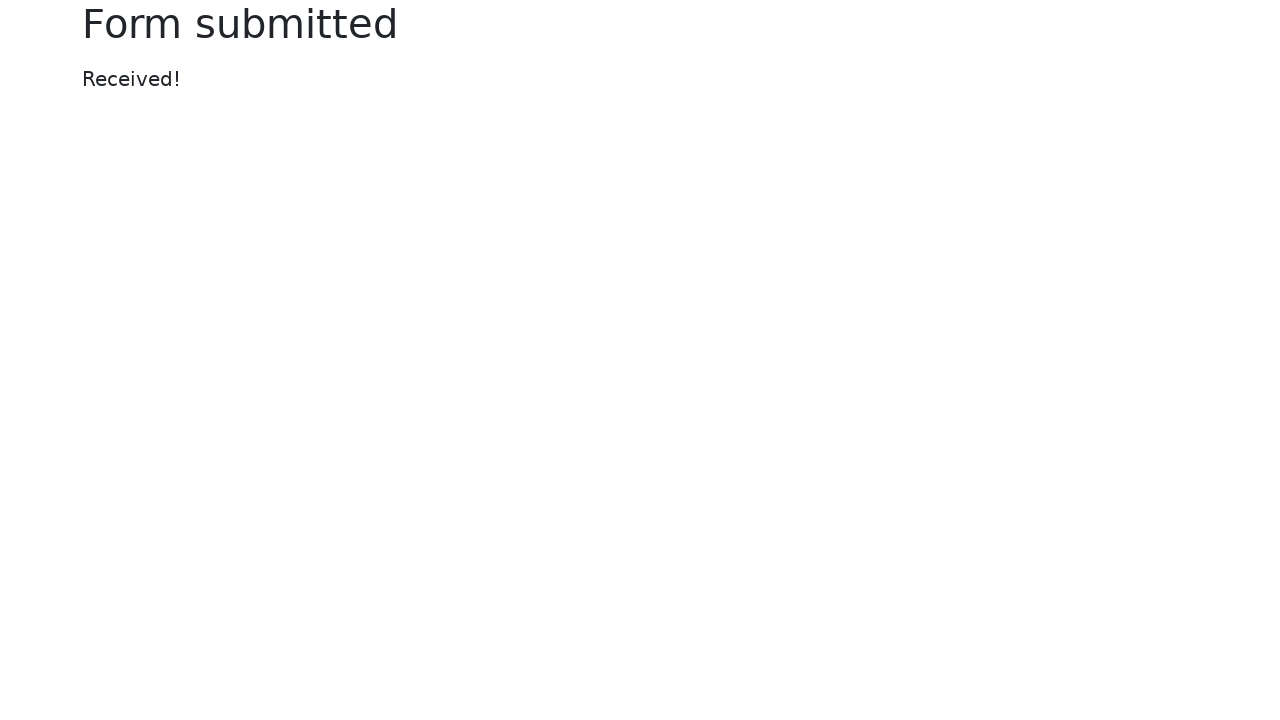